Tests selecting a date in the date picker using navigation arrows to go to next month and select a specific day.

Starting URL: https://demoqa.com/date-picker

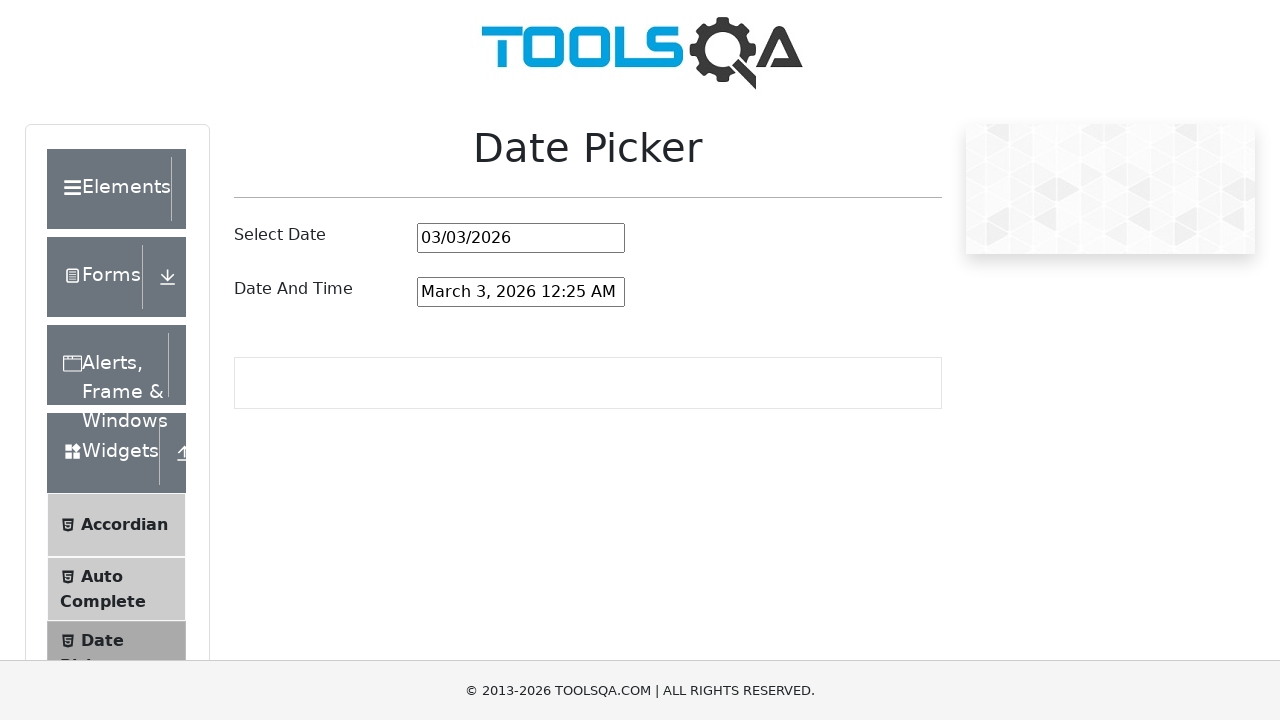

Clicked on the date input field to open date picker at (521, 238) on #datePickerMonthYearInput
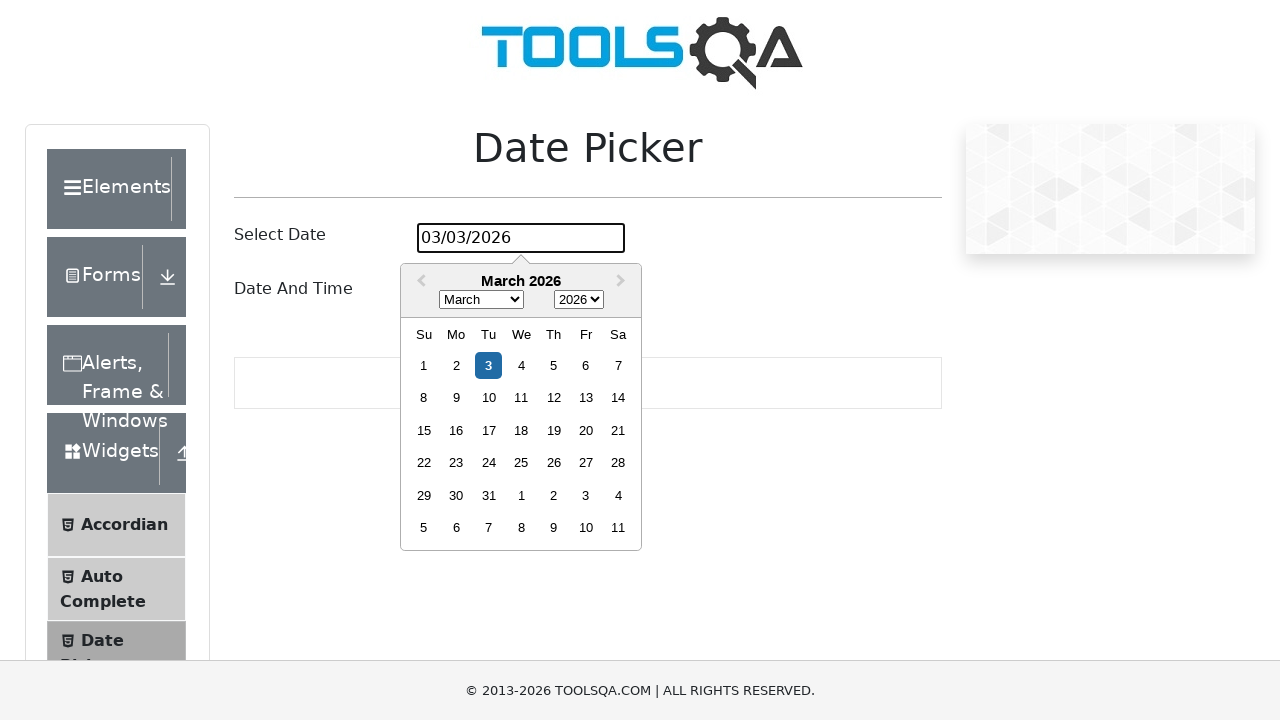

Clicked next month arrow to navigate to the next month at (623, 282) on .react-datepicker__navigation--next
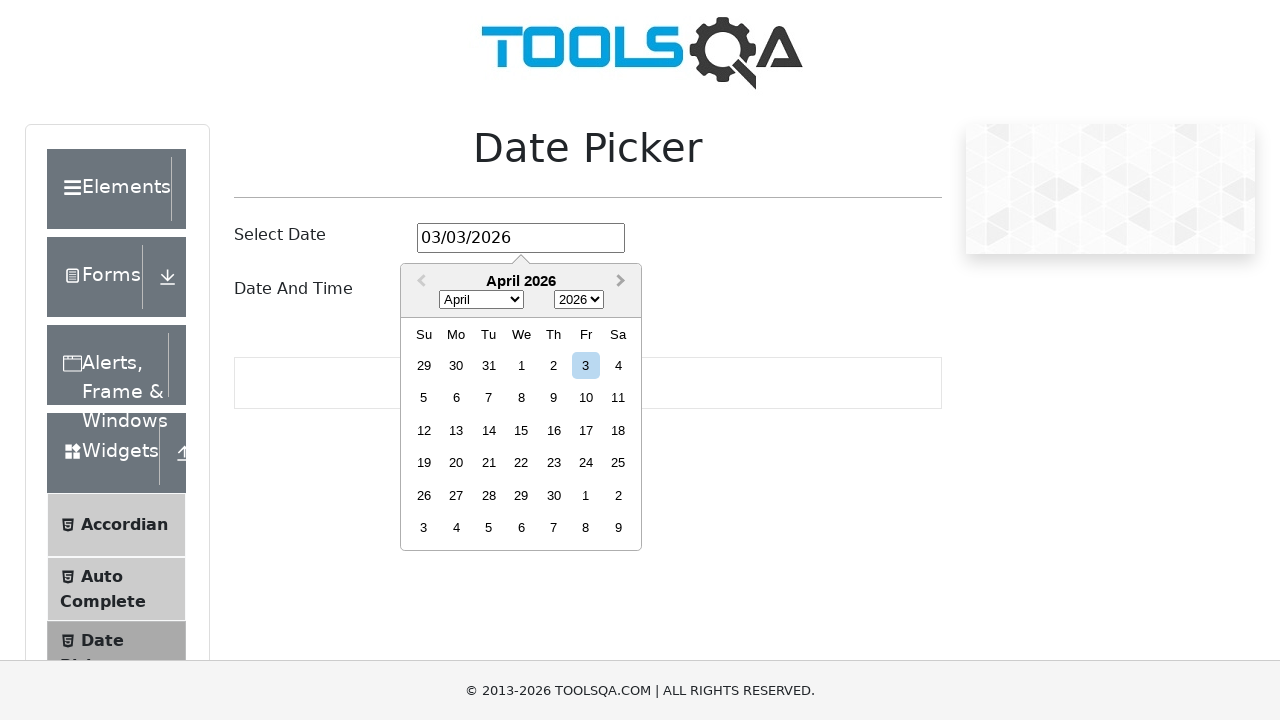

Selected day 24 from the date picker at (586, 463) on .react-datepicker__day--024
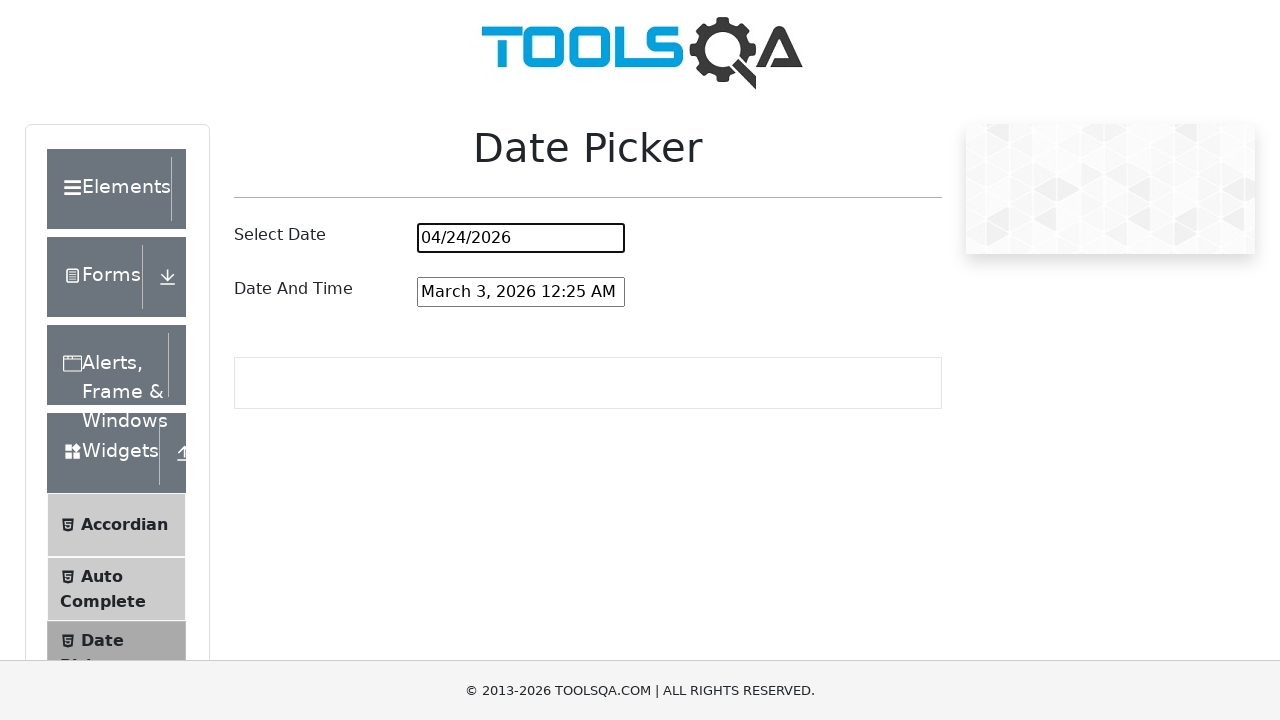

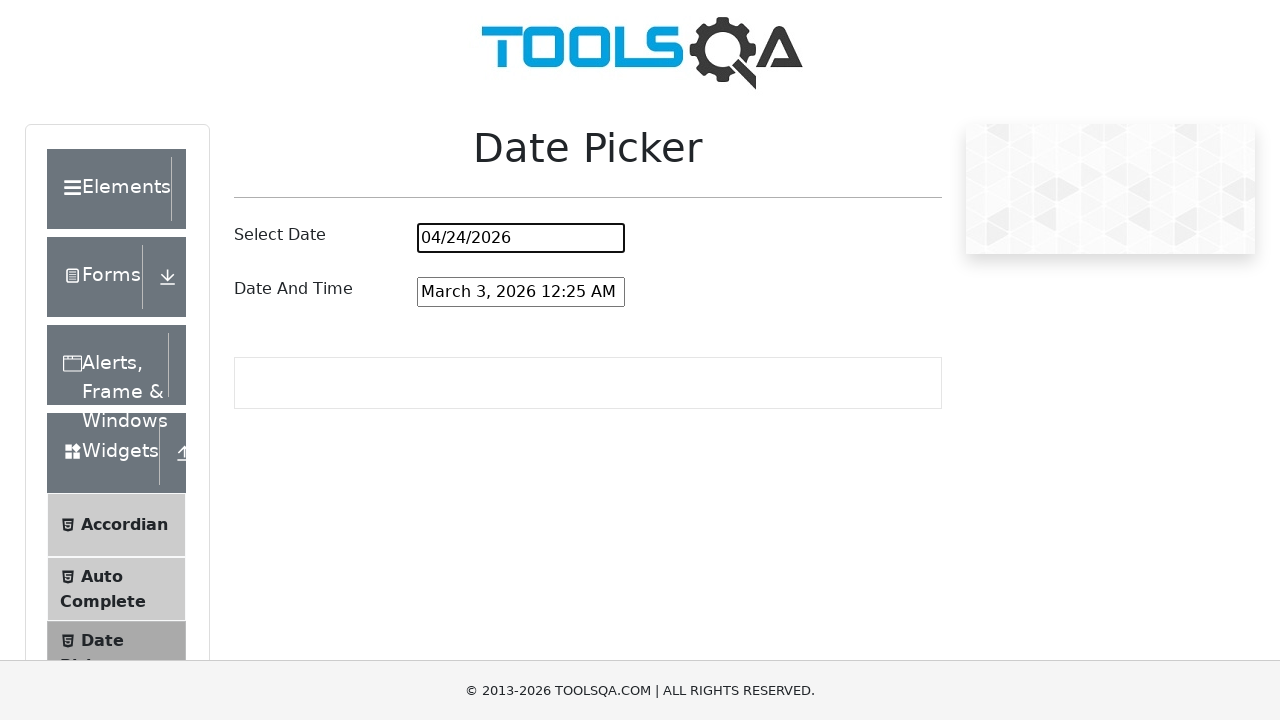